Tests file download functionality by clicking the download button on a file upload/download practice page

Starting URL: https://leafground.com/file.xhtml

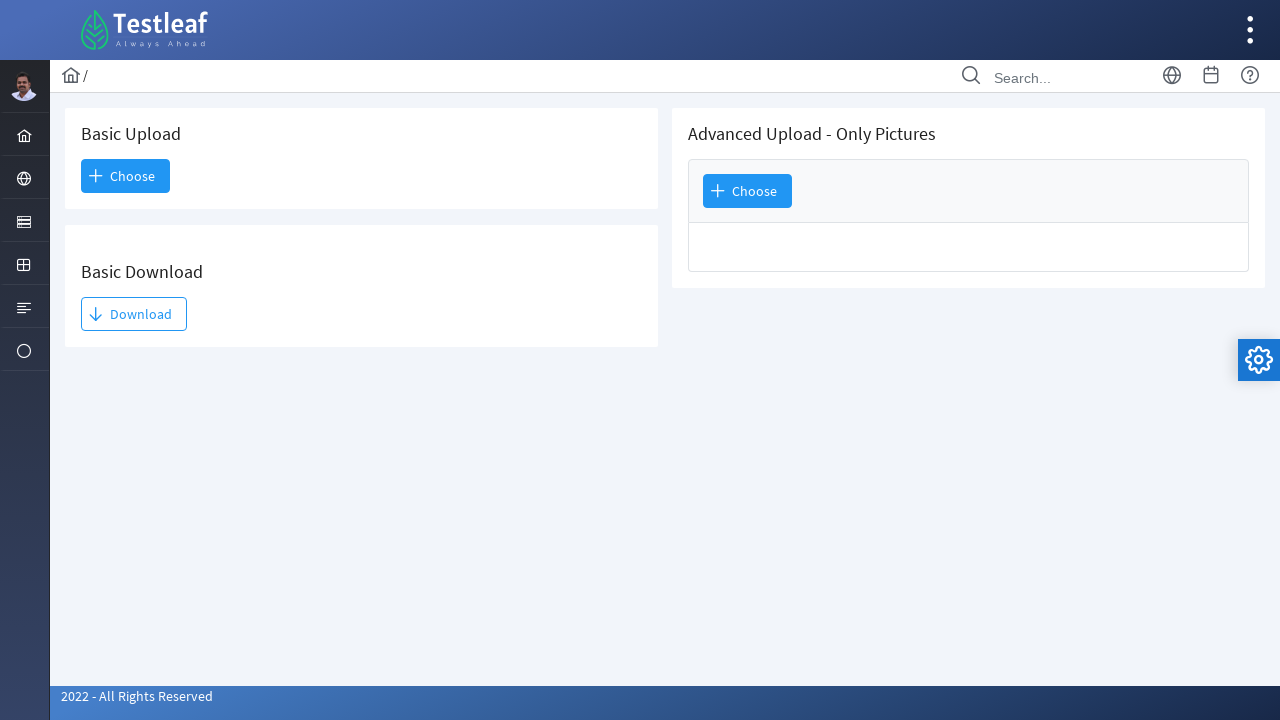

Clicked the download button at (134, 314) on #j_idt93\:j_idt95
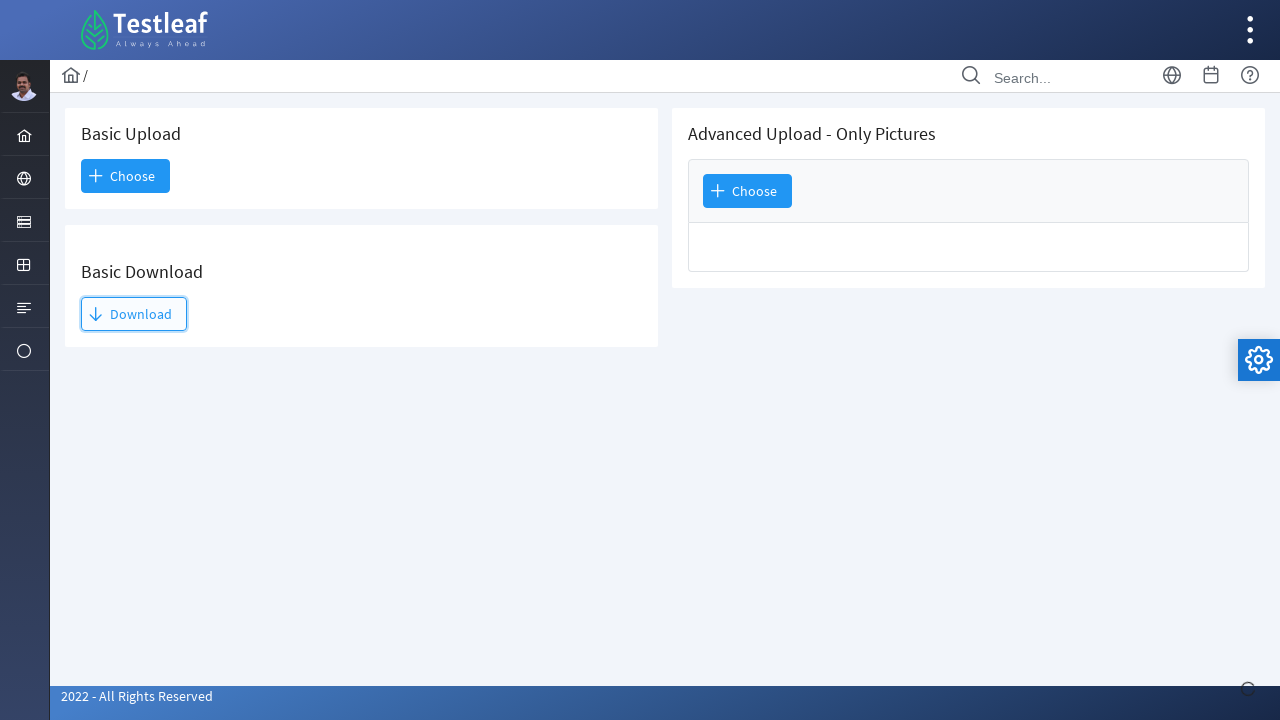

Waited 2 seconds for download to initiate
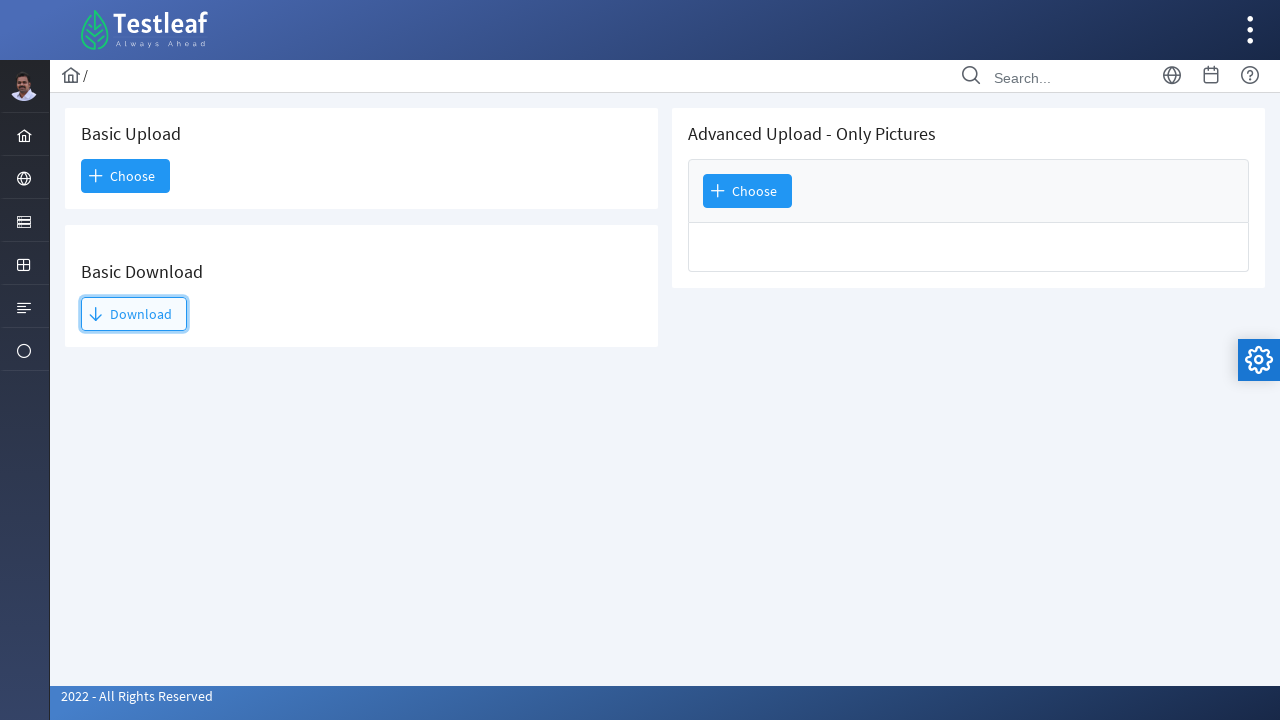

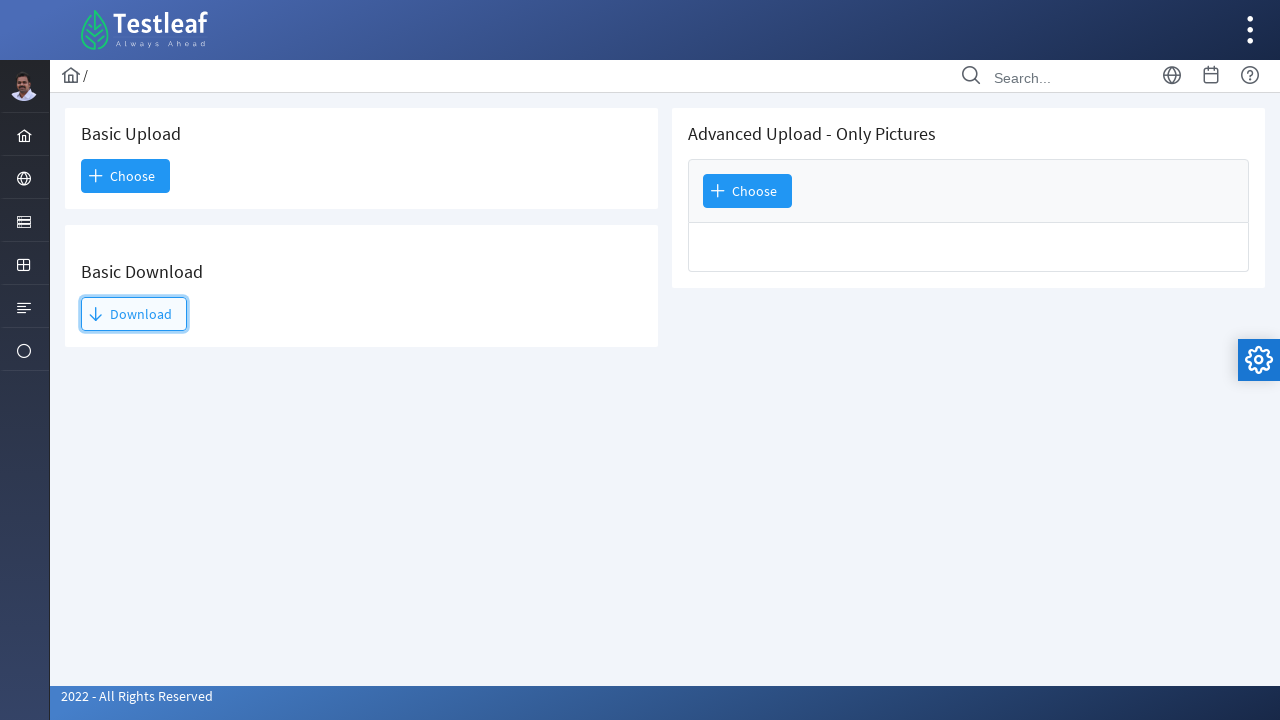